Tests that clicking the MSDS button for Ice Melt Regular opens a PDF popup by locating the product section and clicking the link element

Starting URL: https://www.andreandson.com/ice-melts

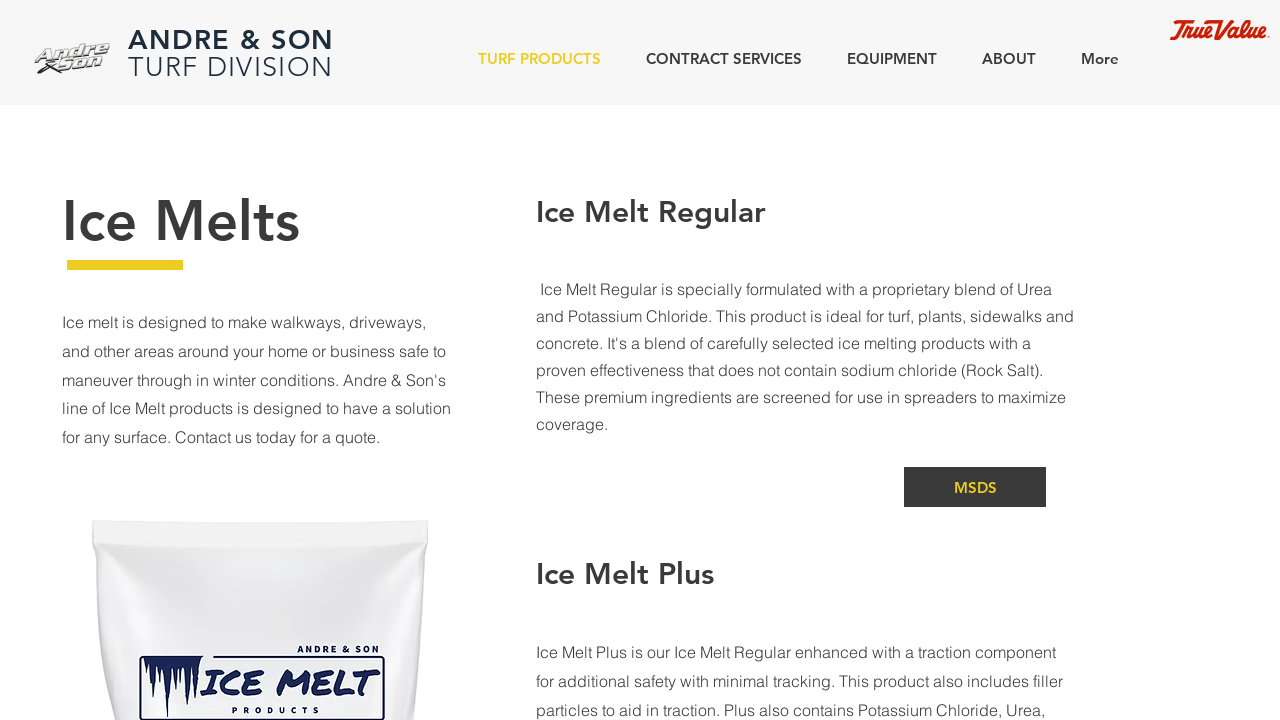

Clicked on 'Ice Melts' text to verify page location at (181, 221) on internal:text="Ice Melts"s
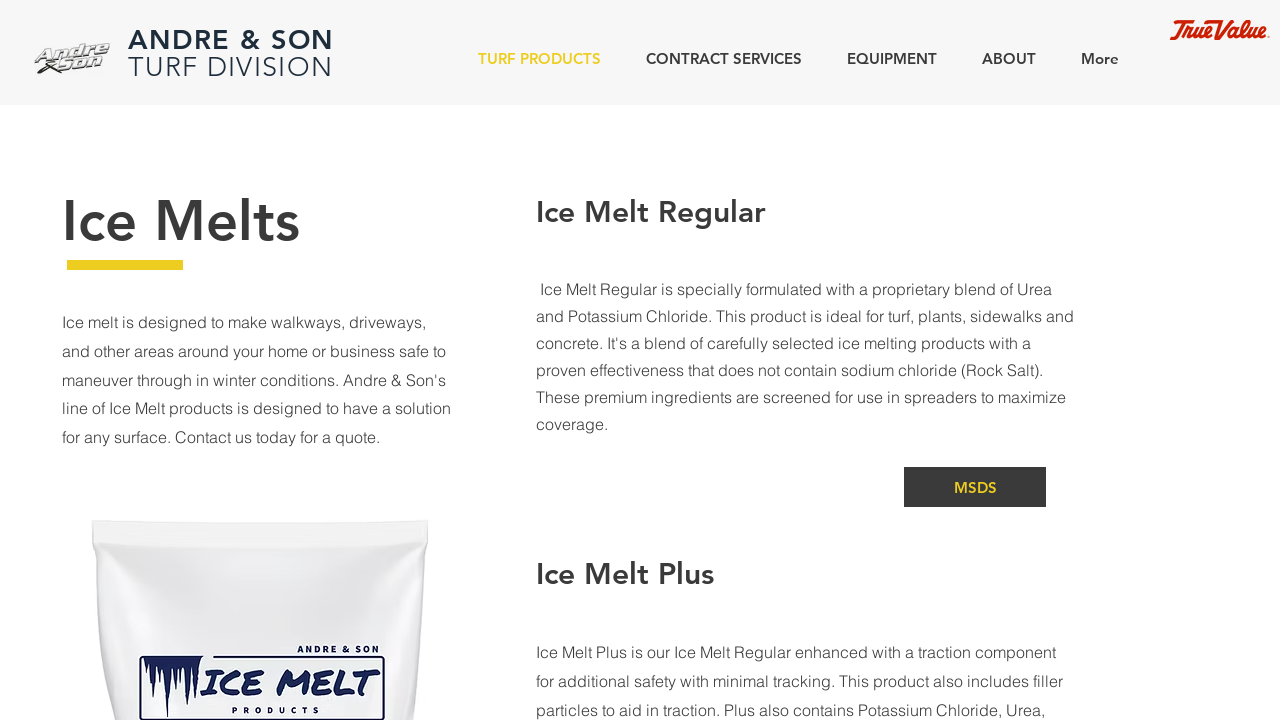

Clicked on 'Ice Melt Regular' section at (651, 212) on internal:text="Ice Melt Regular"s
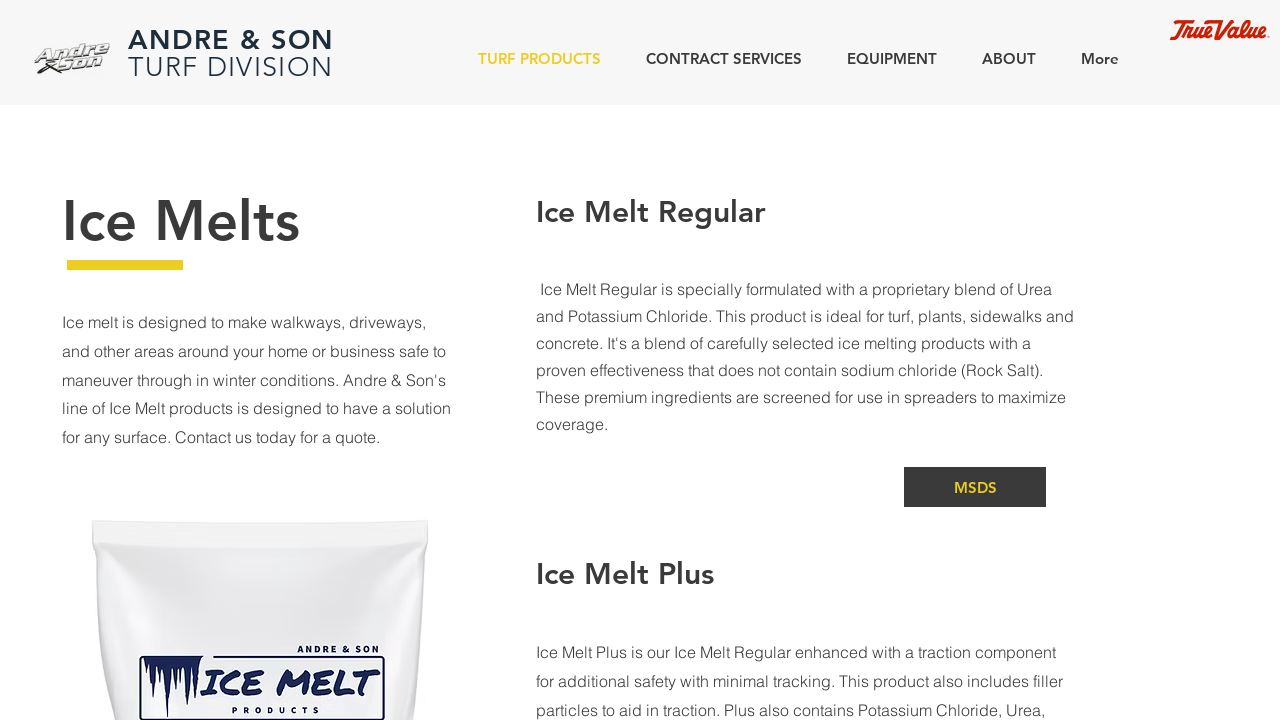

Clicked MSDS button for Ice Melt Regular, PDF popup opened at (975, 487) on internal:role=listitem >> internal:has-text="Ice Melt Regular Ice Melt"i >> inte
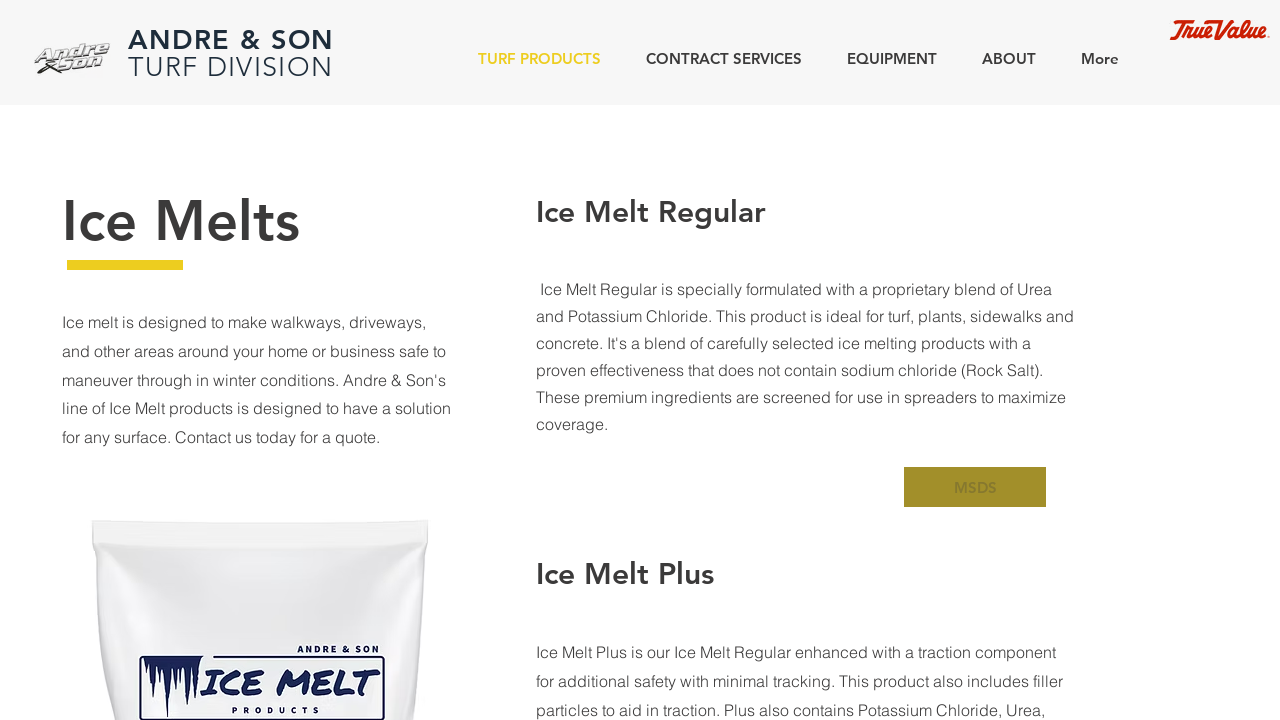

Retrieved popup page reference
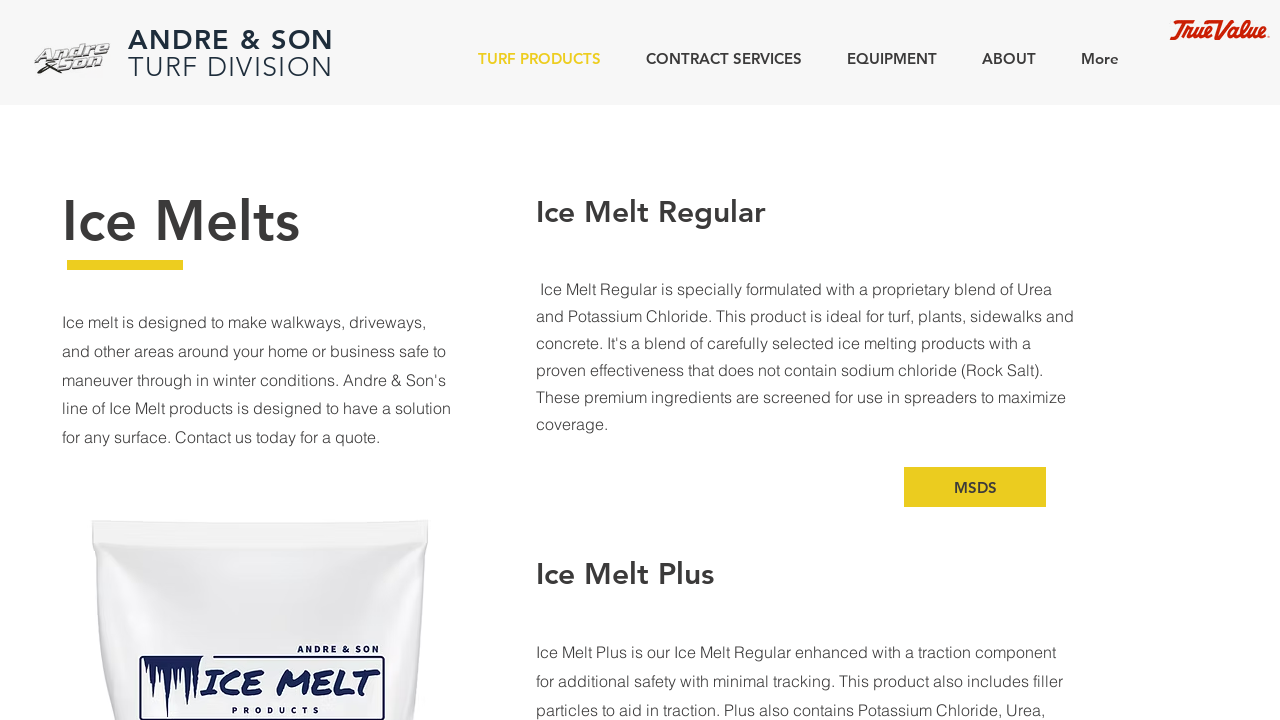

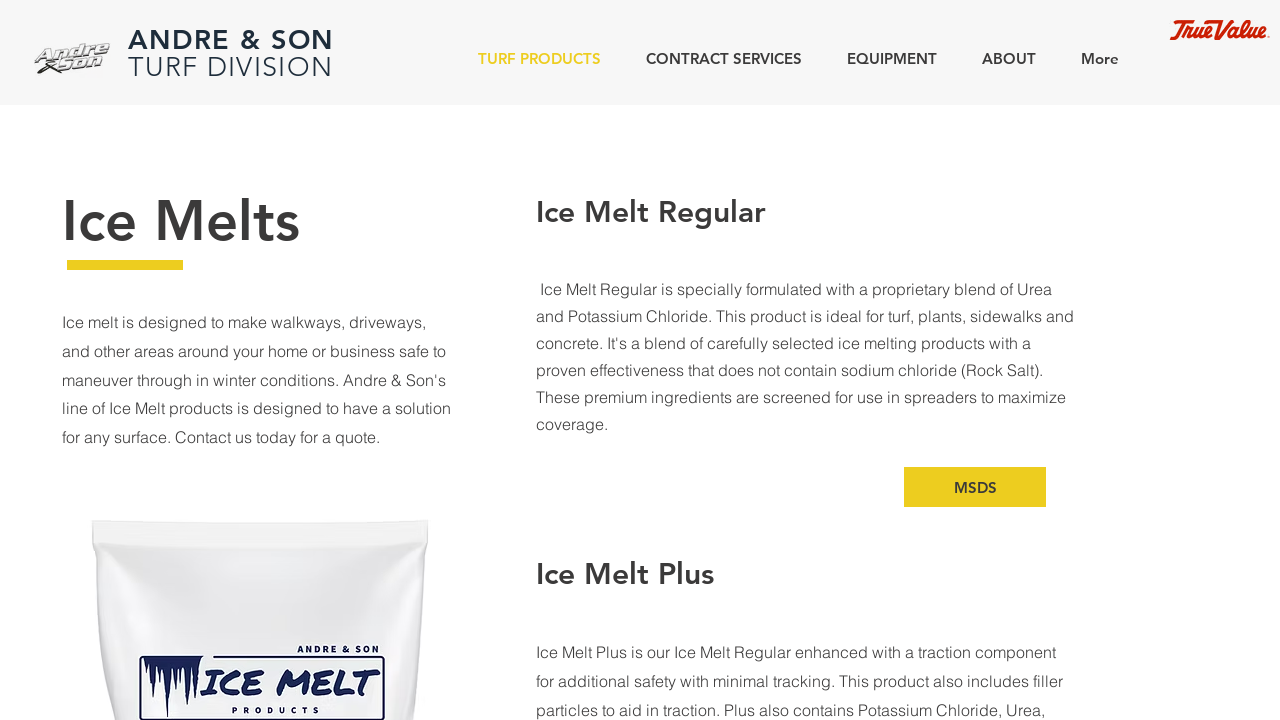